Tests dropdown select functionality by selecting an option from a dropdown menu by its visible text and verifying the selection

Starting URL: https://bonigarcia.dev/selenium-webdriver-java/web-form.html

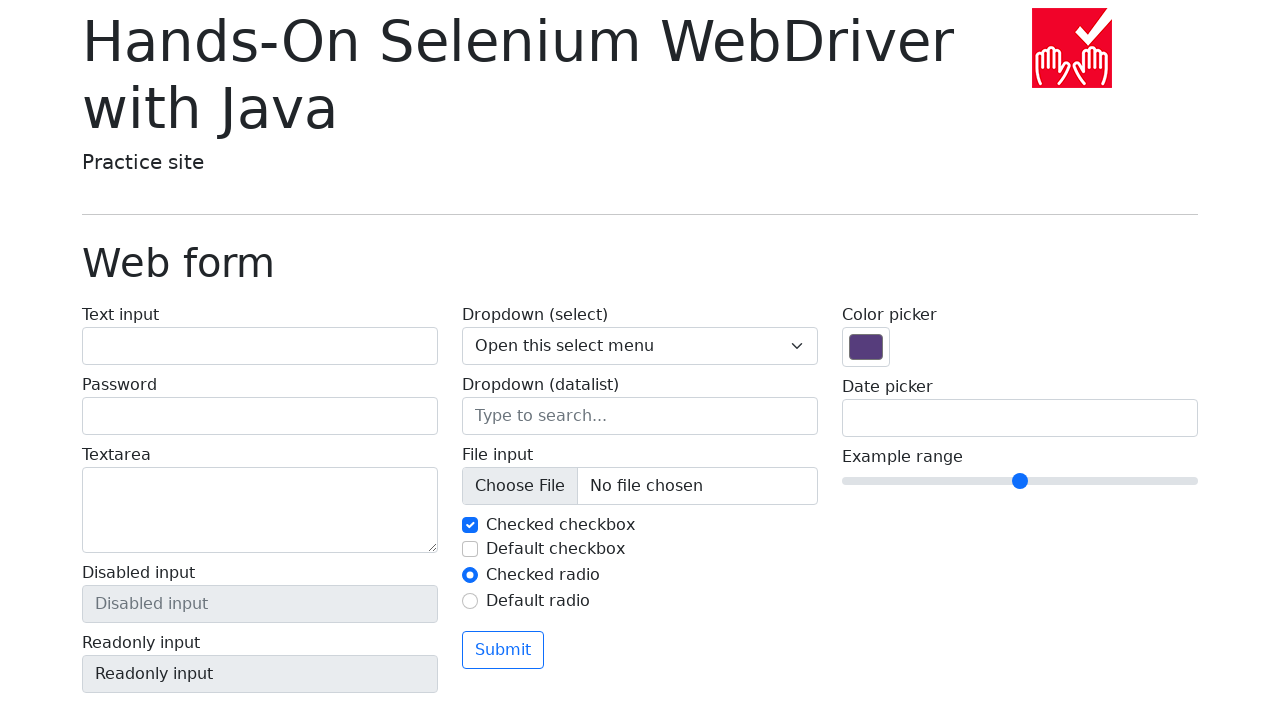

Navigated to web form page
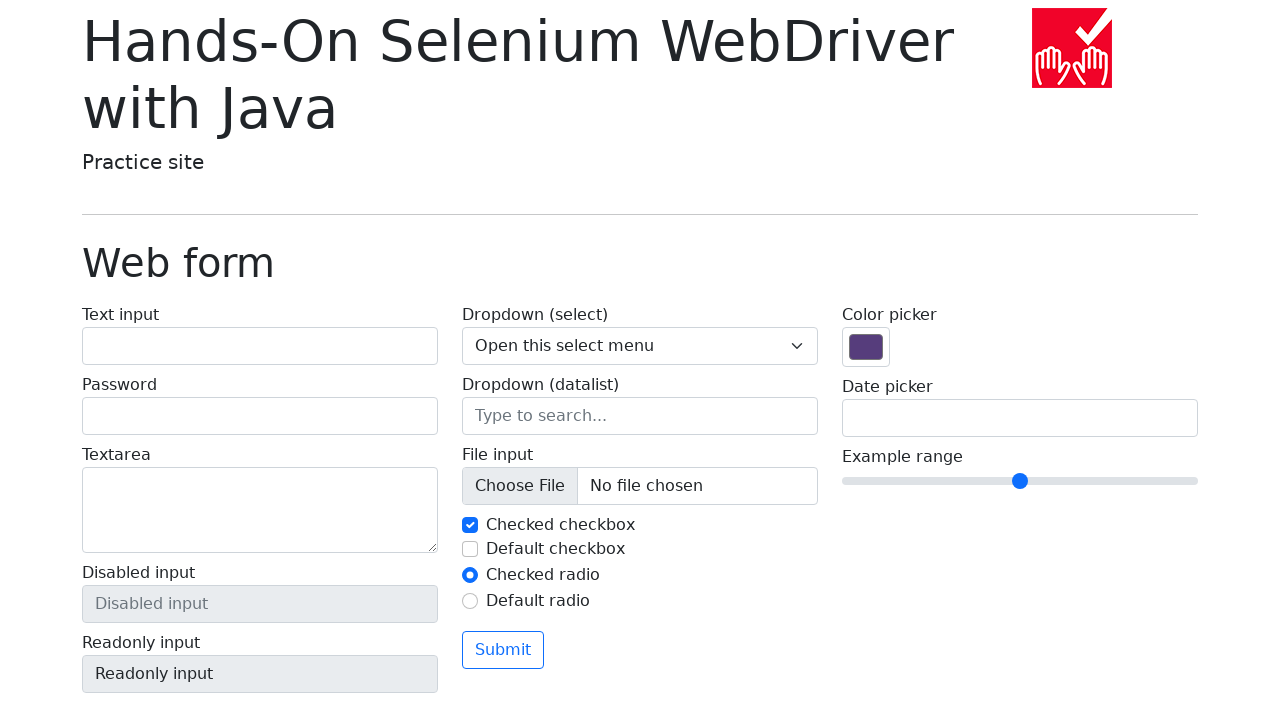

Selected 'Three' from dropdown menu on select[name='my-select']
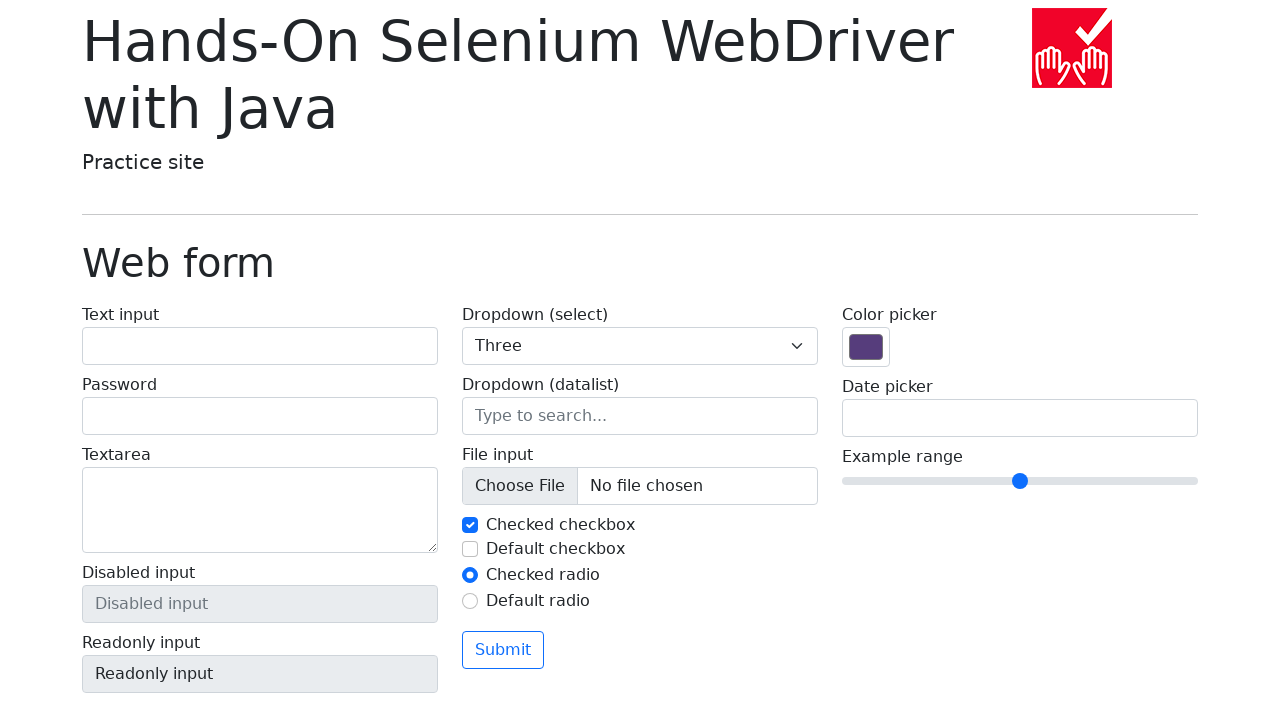

Retrieved selected option value from dropdown
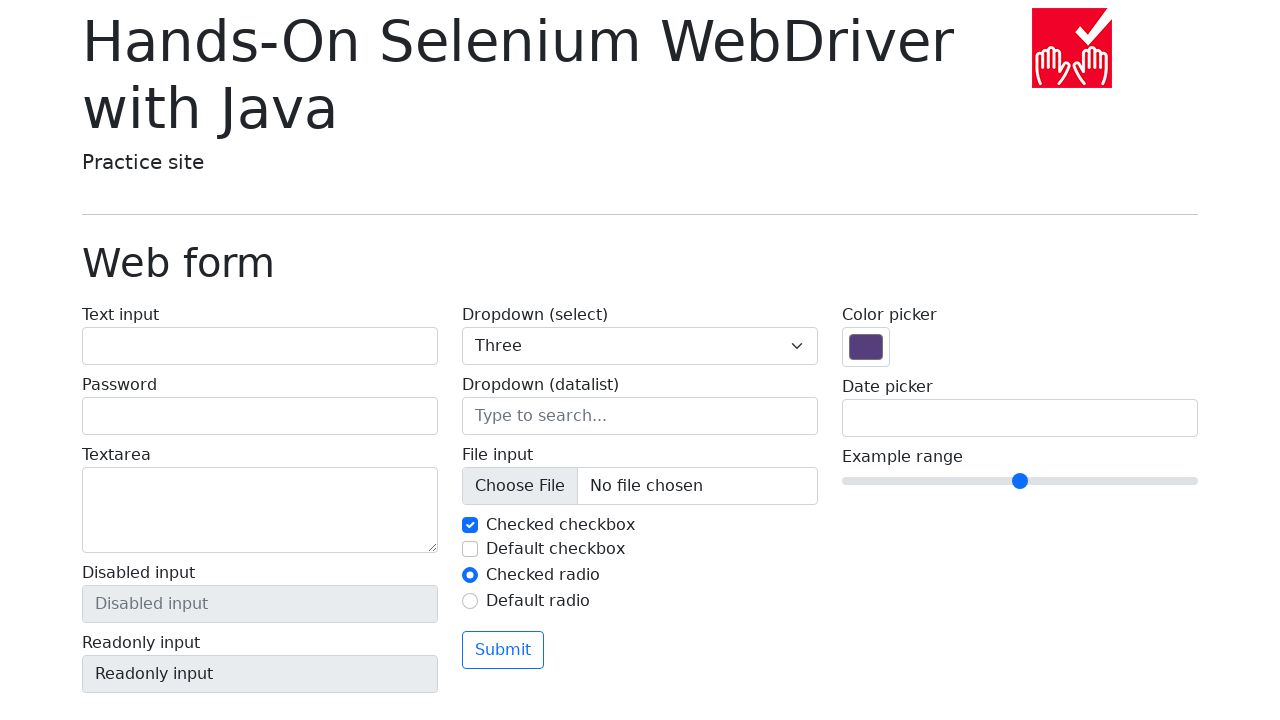

Verified that 'Three' is selected in the dropdown
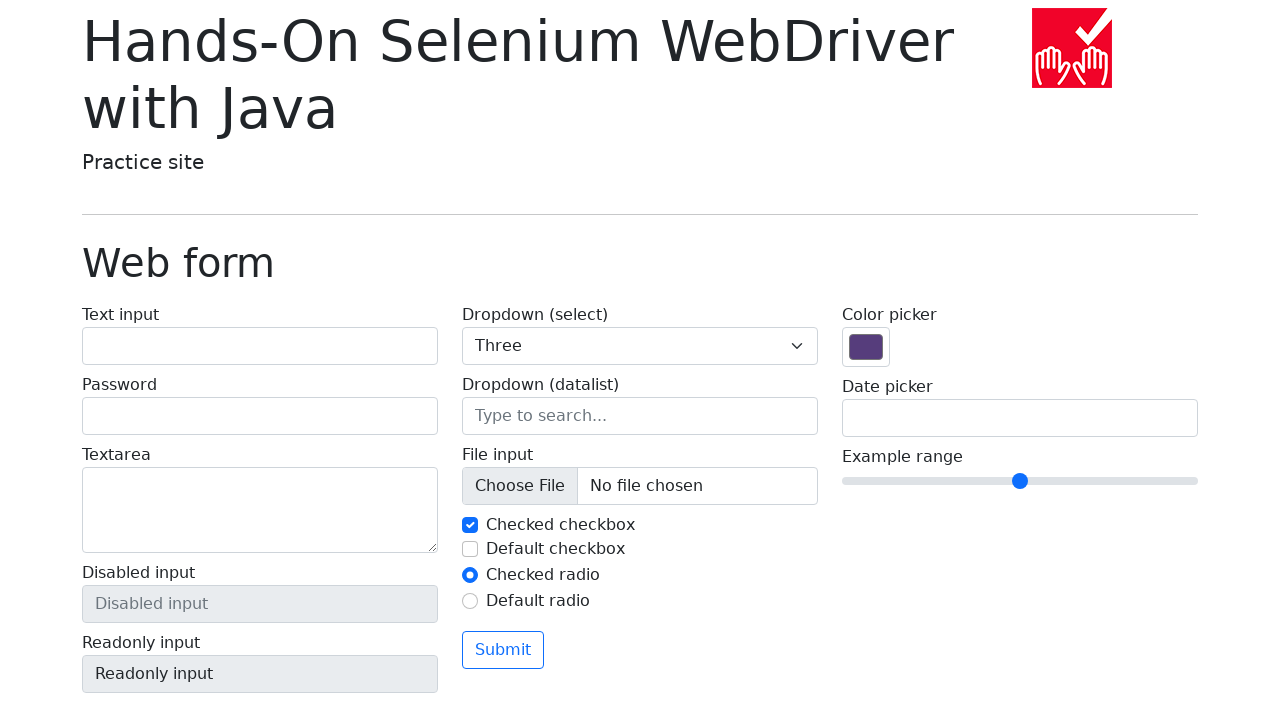

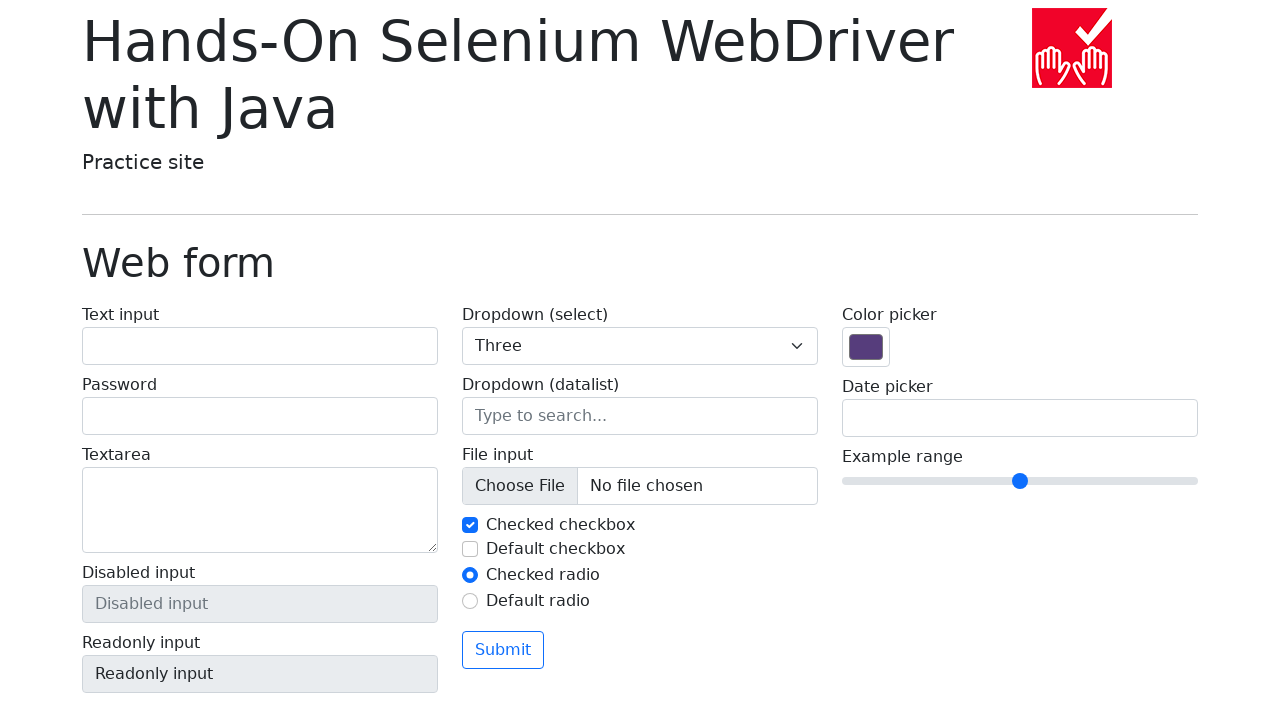